Tests a Chinese typing practice website by typing sample text into the active input element, simulating a typing practice session with corrections using backspace

Starting URL: https://dazi.kukuw.com/?tdsourcetag=s_pctim_aiomsg

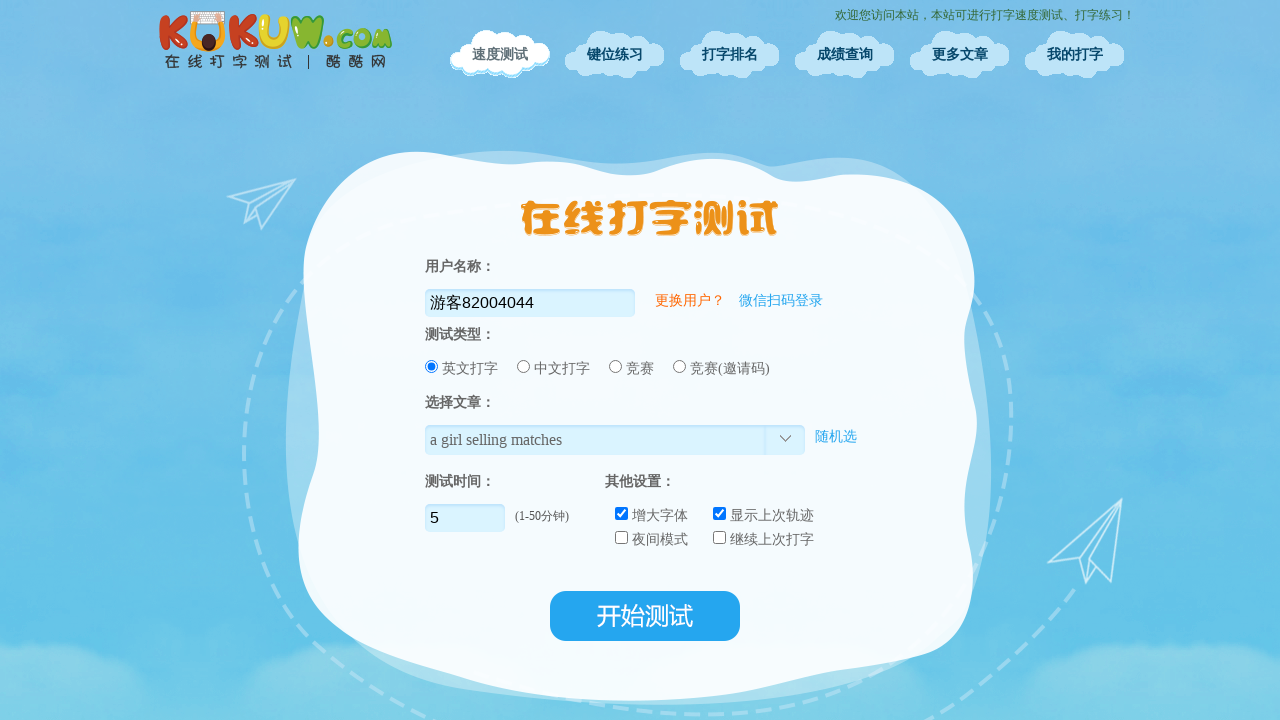

Waited 5 seconds for typing practice page to fully load
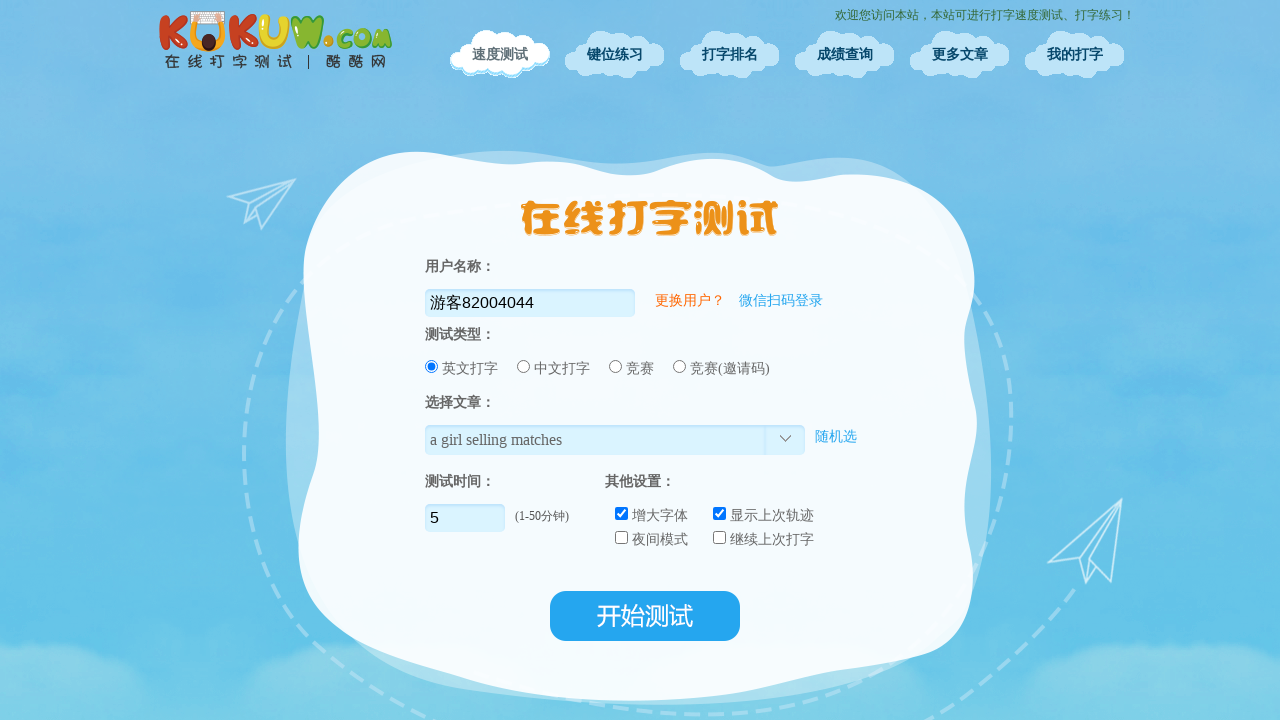

Typed '今天天气很好' into active typing area
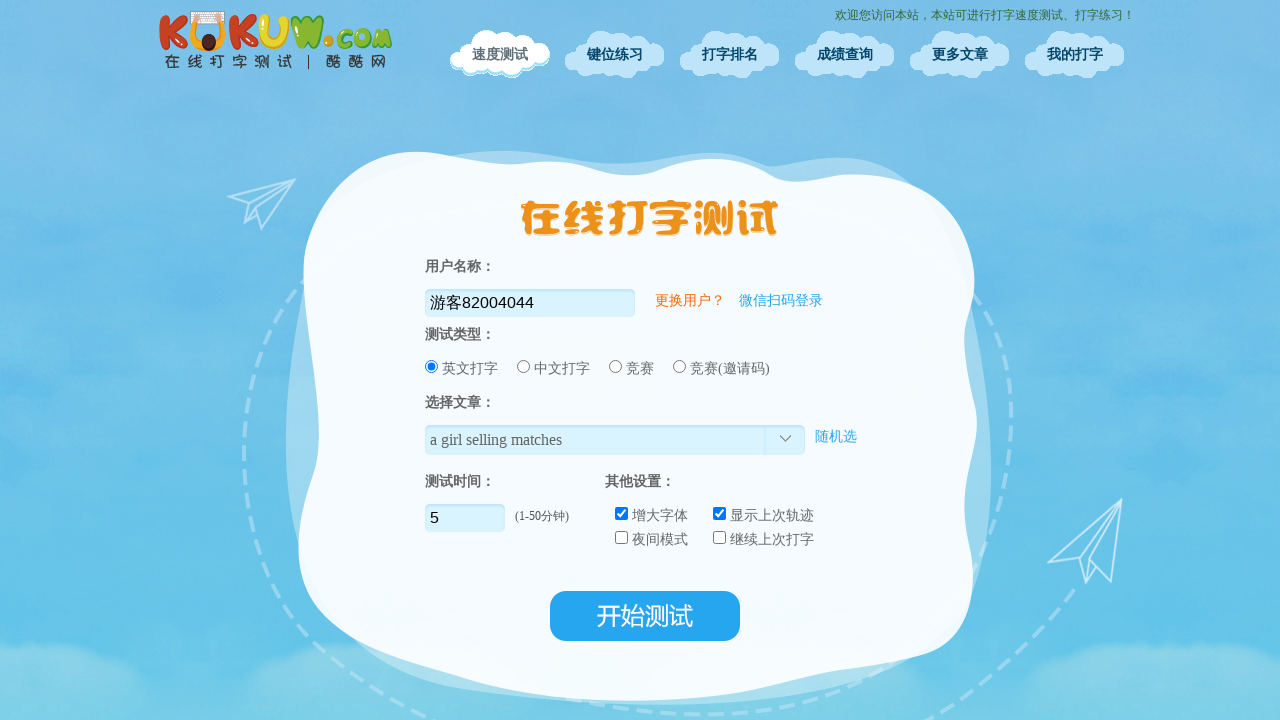

Pressed Backspace 3 times to simulate corrections for '今天天气很好'
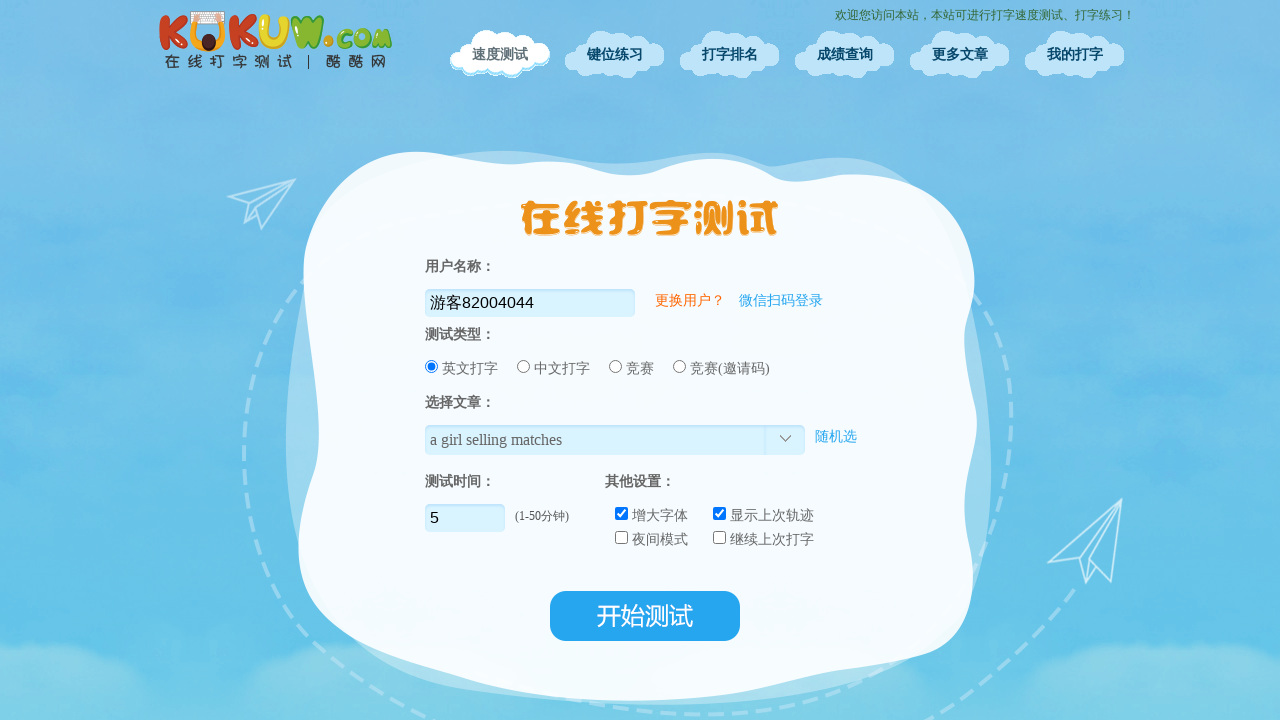

Typed last 3 characters '气很好' of '今天天气很好'
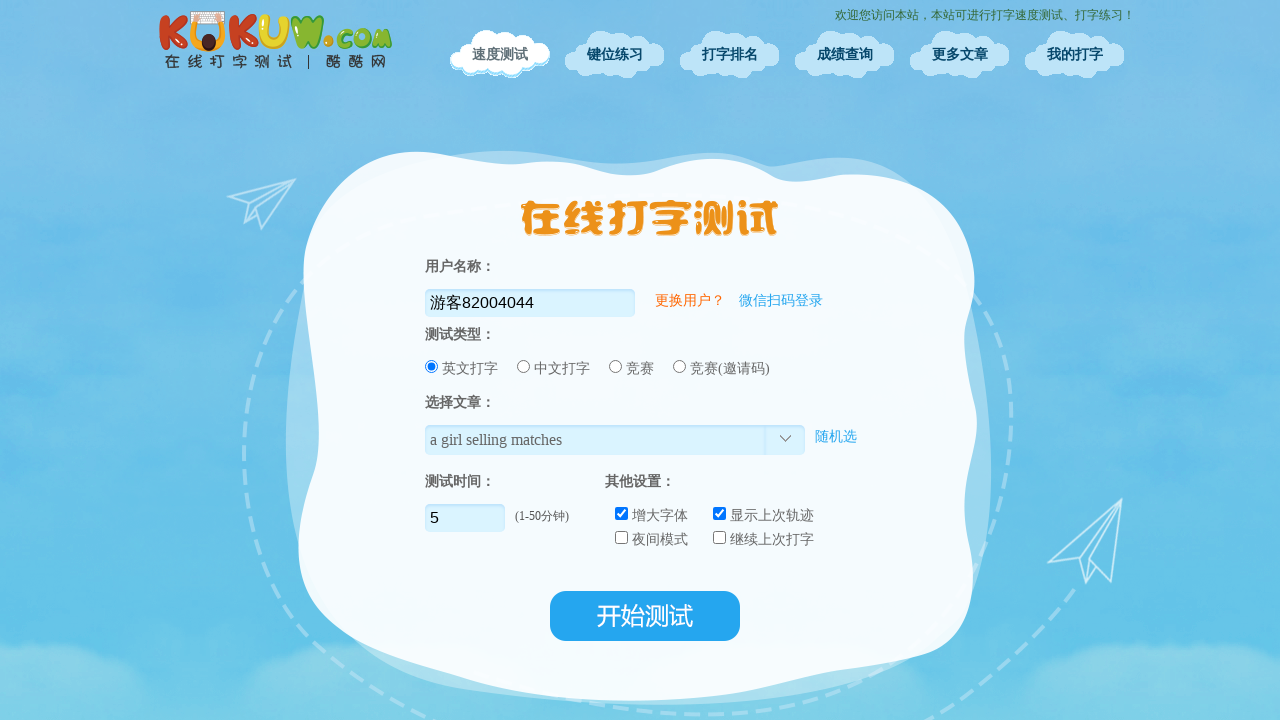

Waited 2 seconds before typing next line
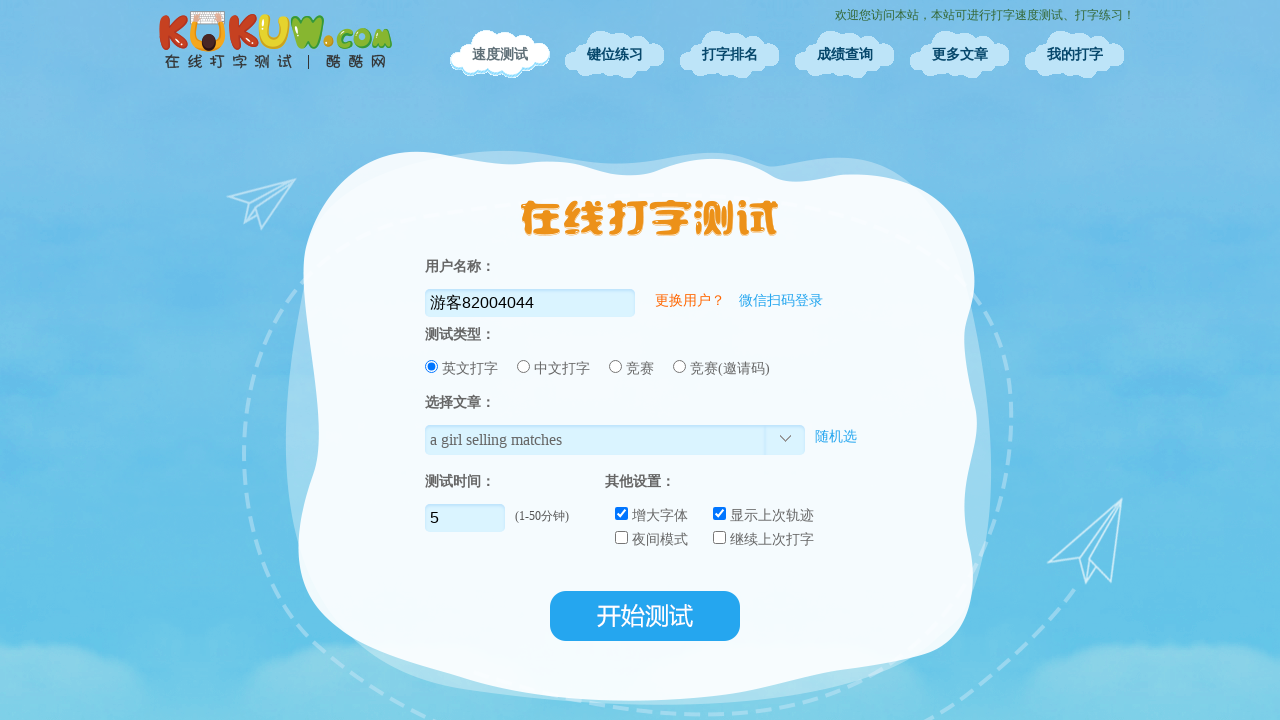

Typed '我喜欢学习' into active typing area
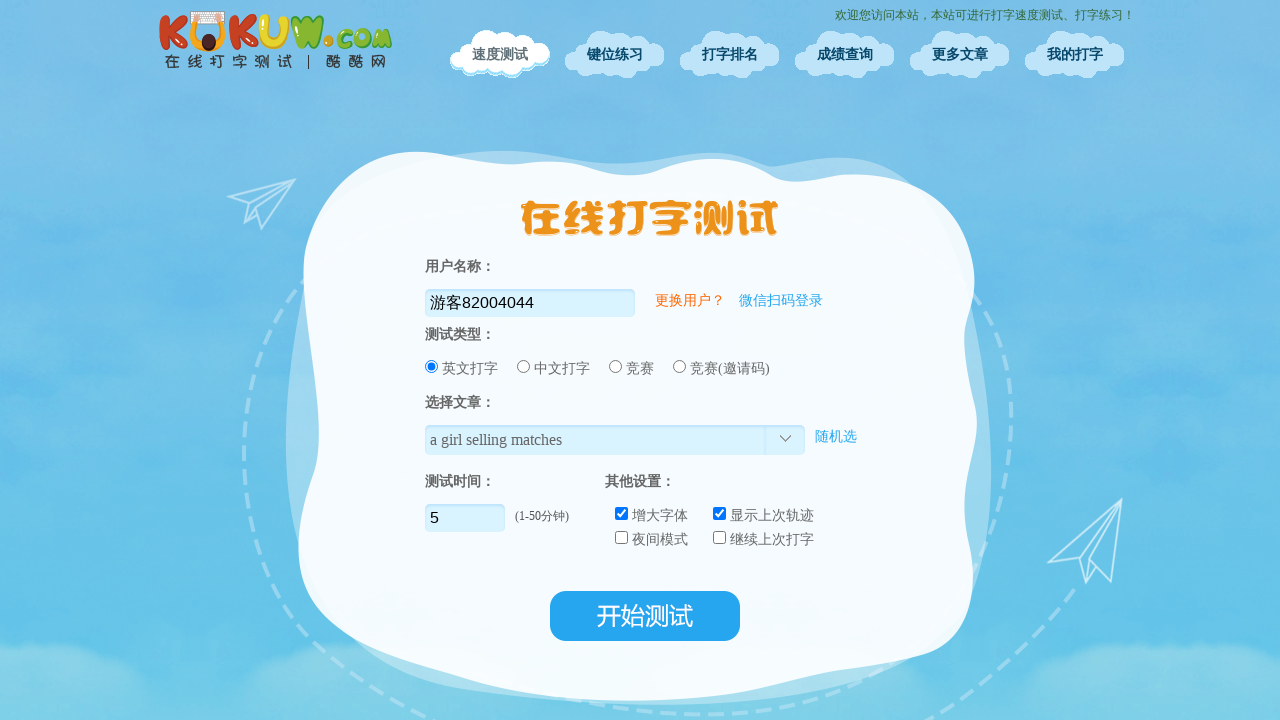

Pressed Backspace 3 times to simulate corrections for '我喜欢学习'
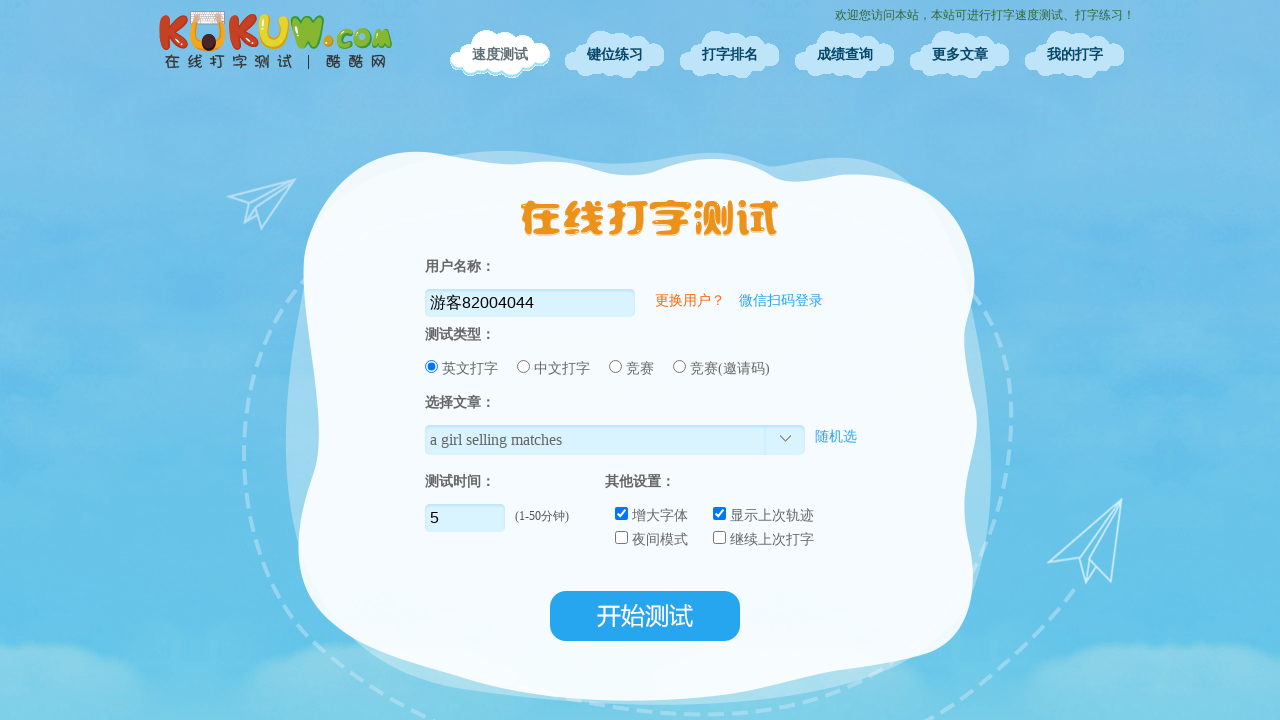

Typed last 3 characters '欢学习' of '我喜欢学习'
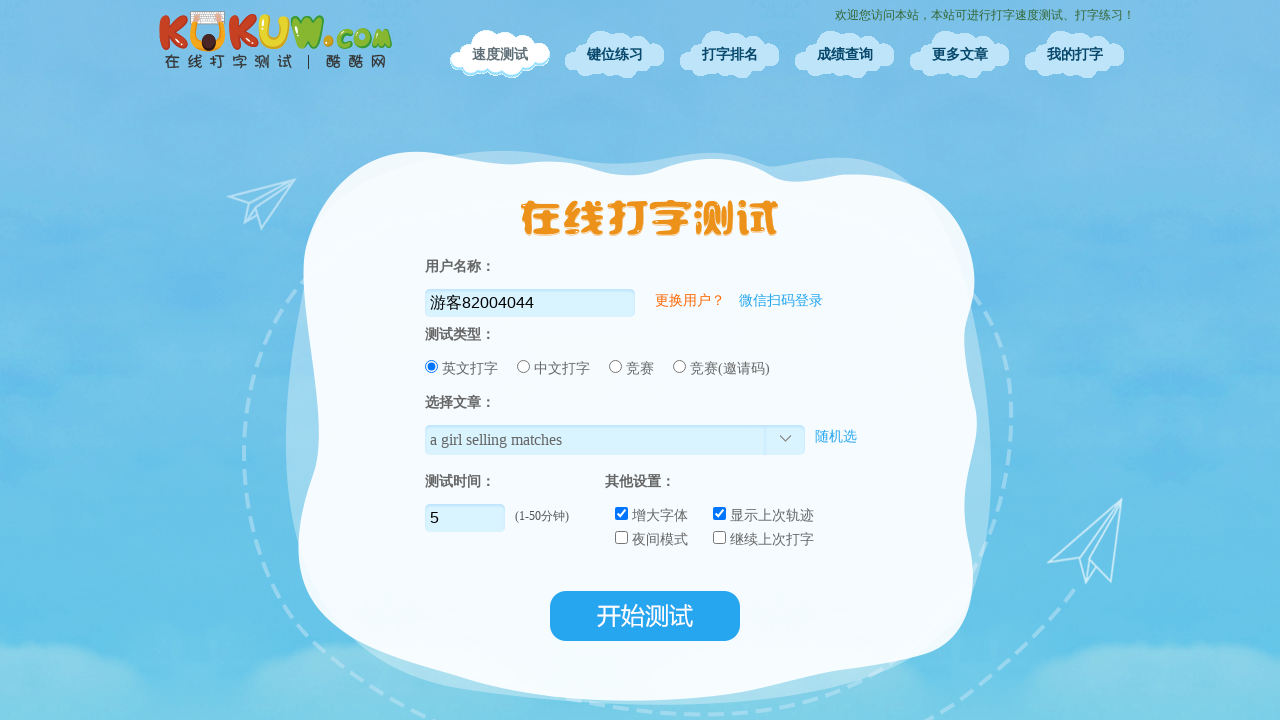

Waited 2 seconds before typing next line
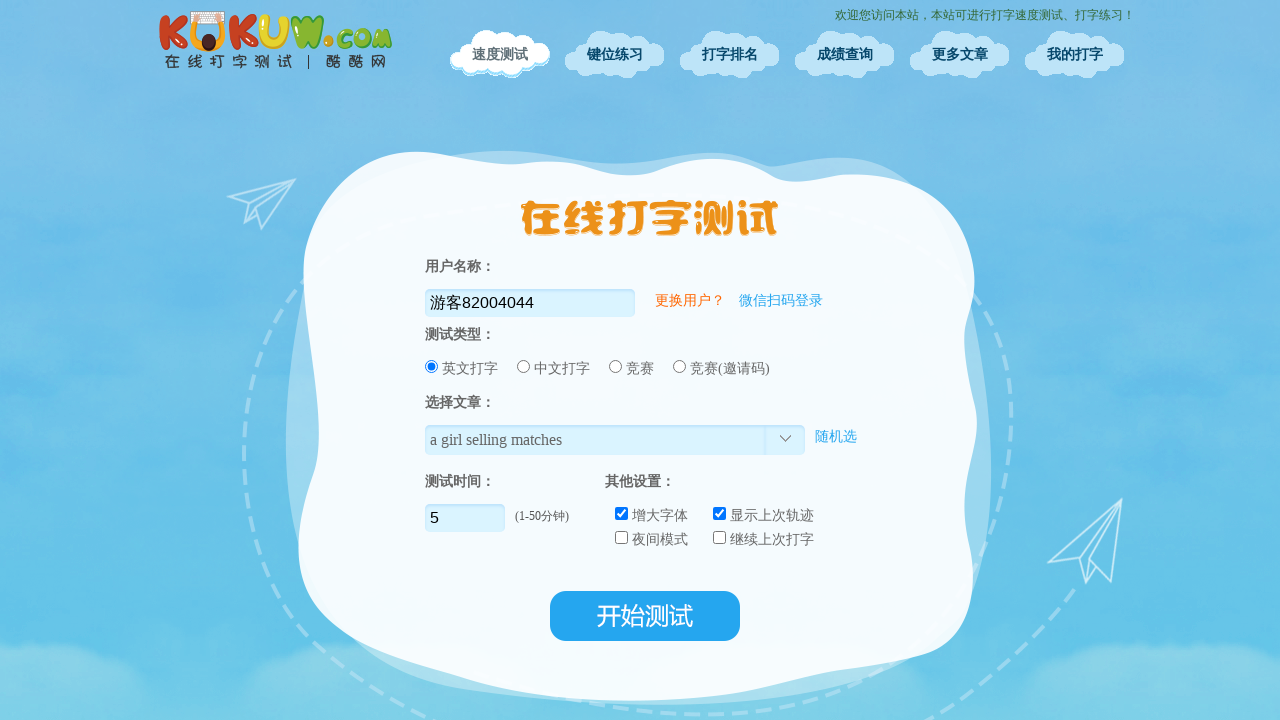

Typed '打字练习开始' into active typing area
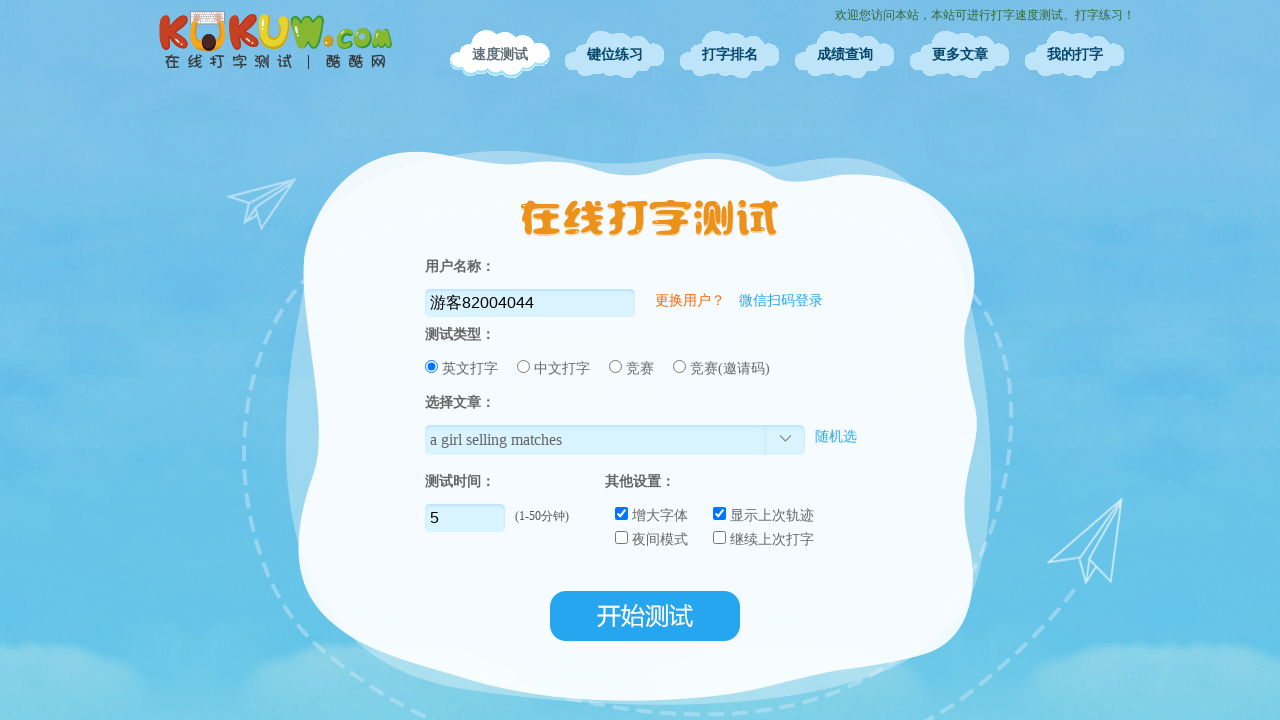

Pressed Backspace 3 times to simulate corrections for '打字练习开始'
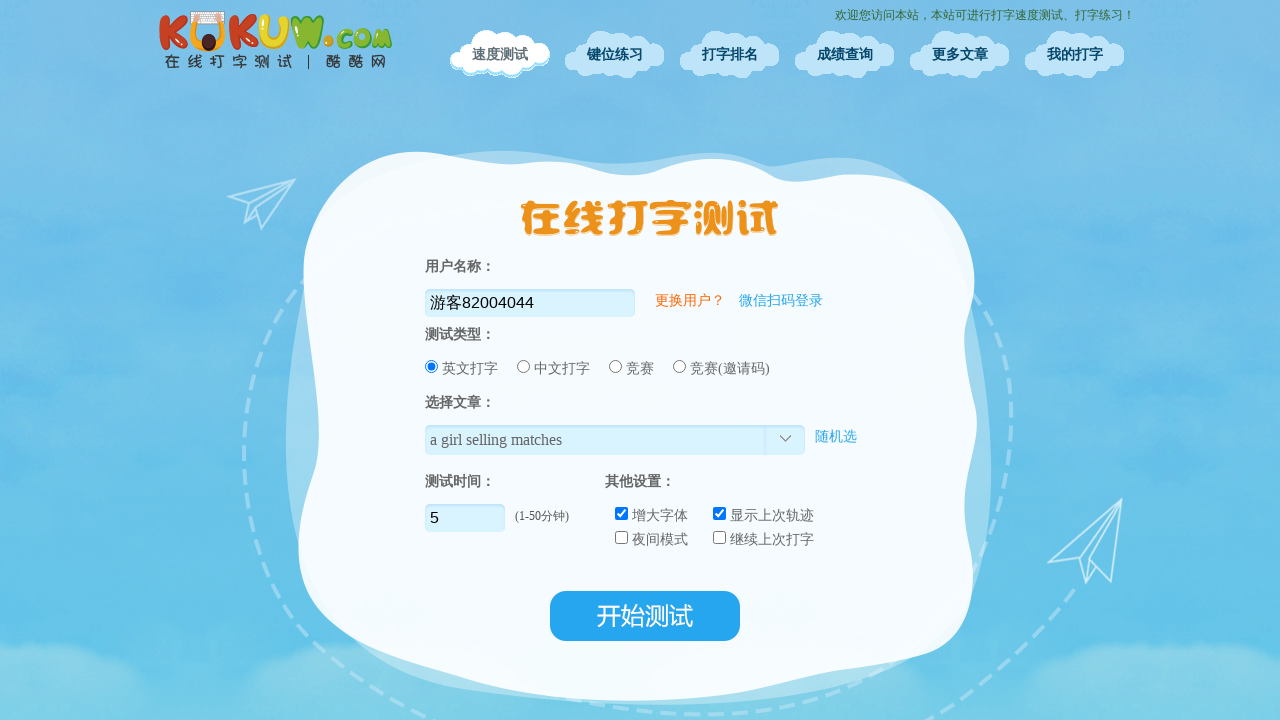

Typed last 3 characters '习开始' of '打字练习开始'
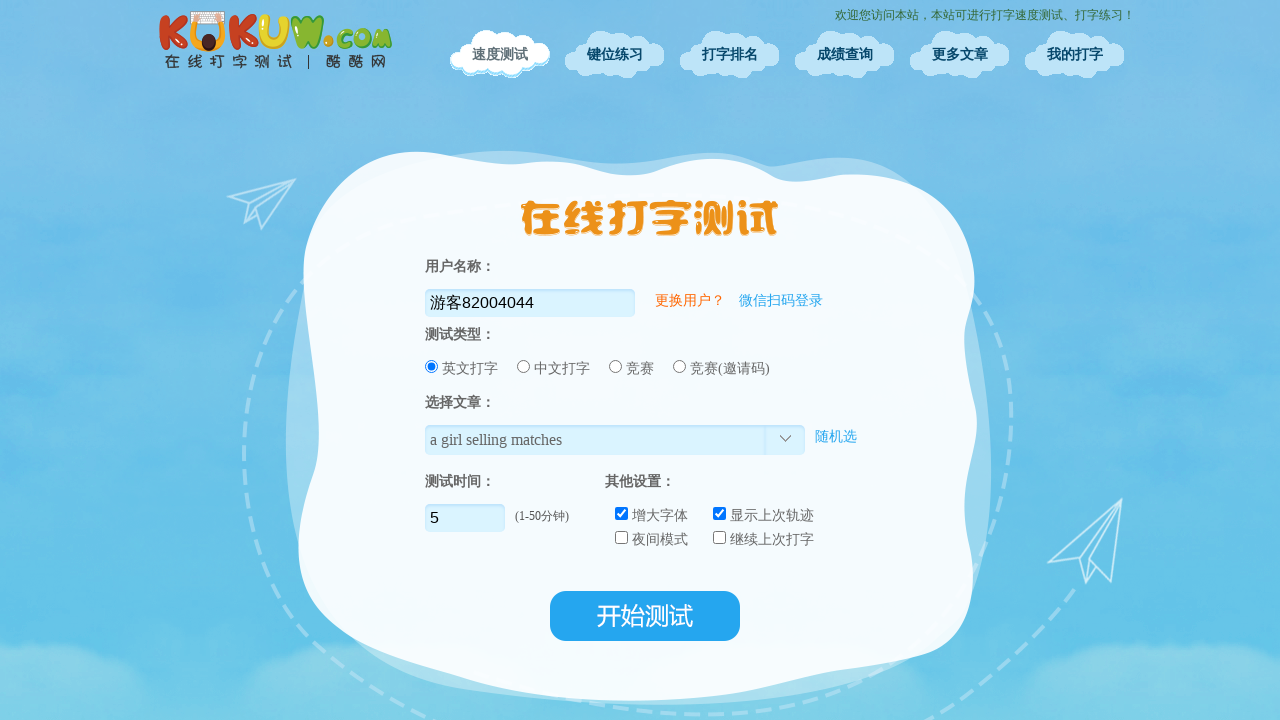

Waited 2 seconds before typing next line
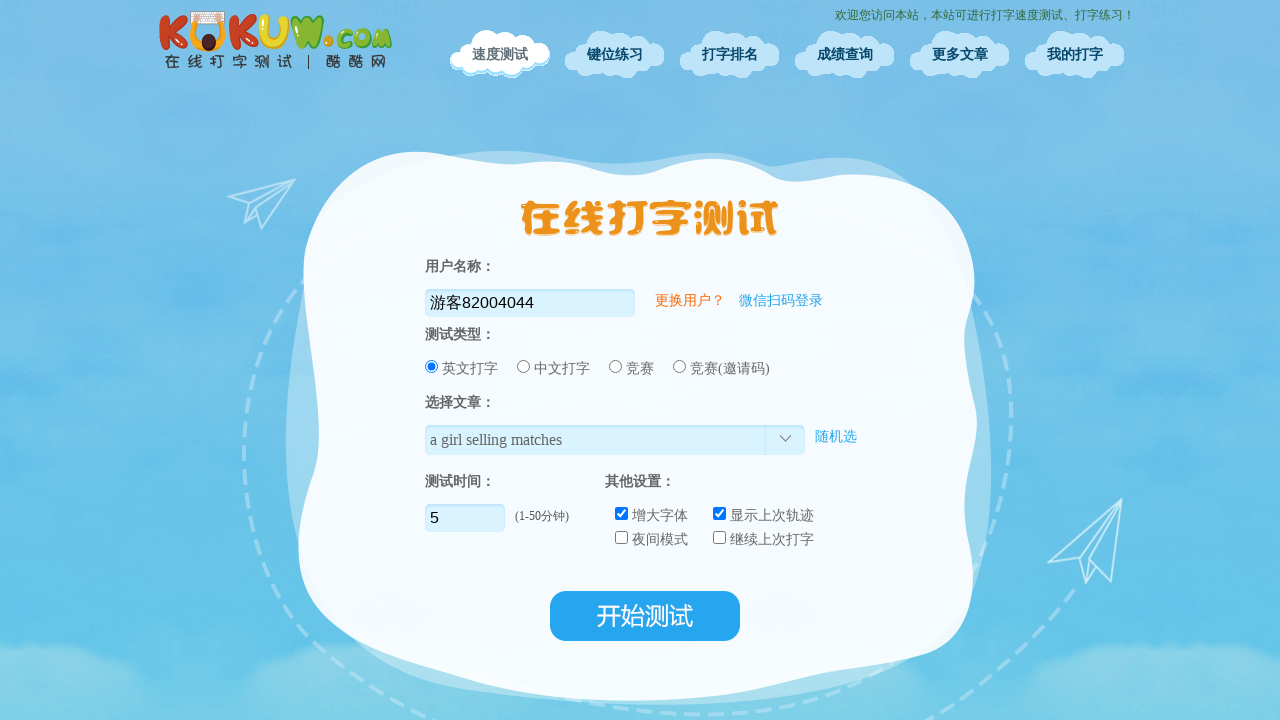

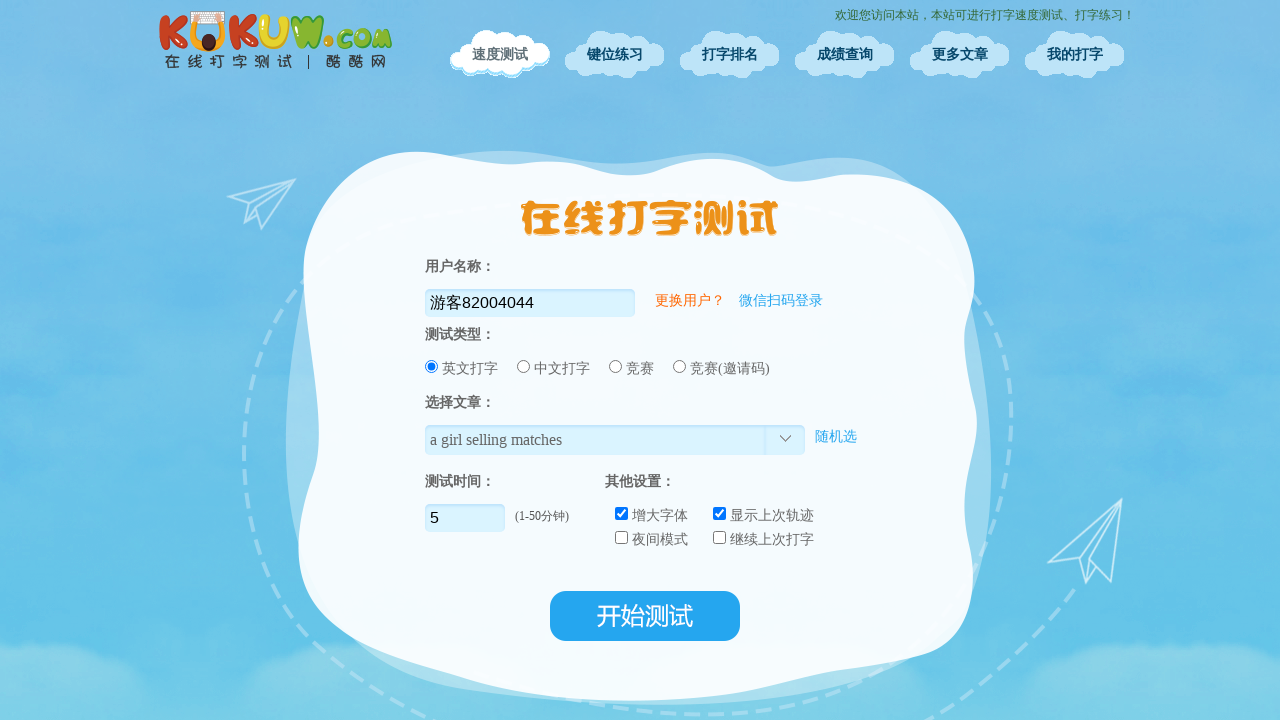